Tests a tarot reading user journey by navigating to the reading page, checking for UI elements like question input and card elements, filling in a test question, and interacting with action buttons.

Starting URL: https://test-studio-firebase.vercel.app

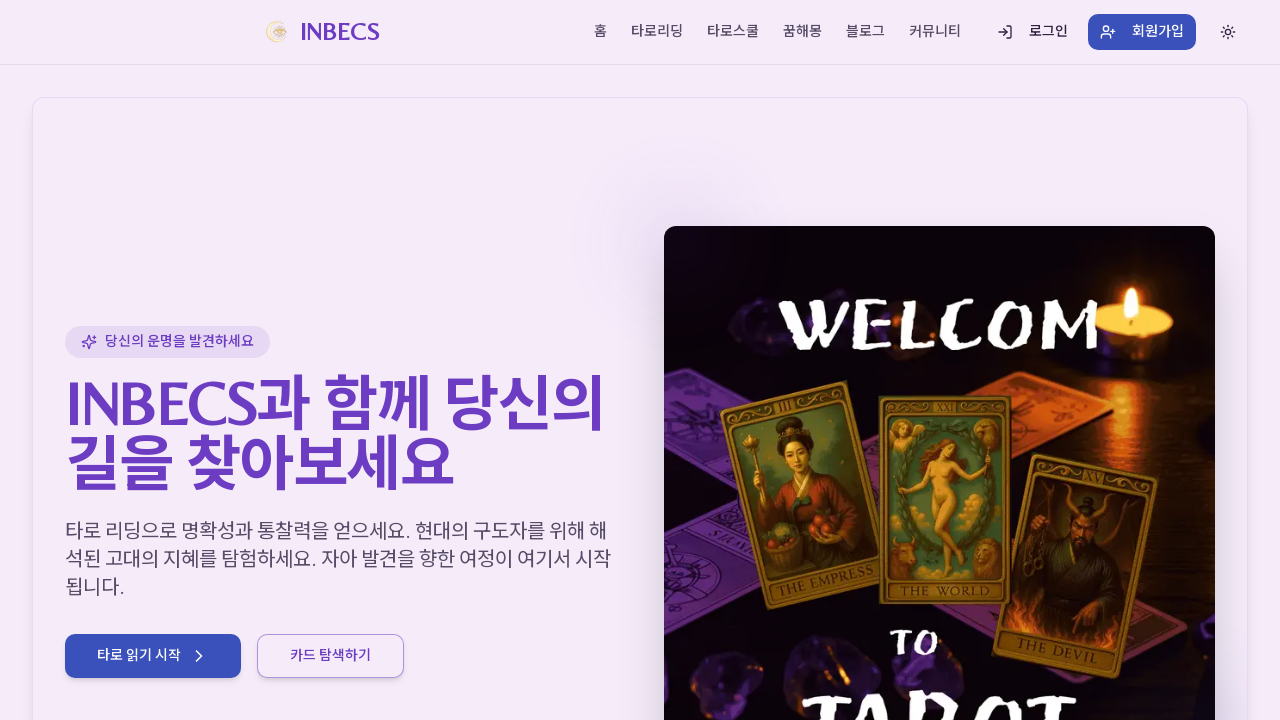

Clicked navigation element with selector: a[href*="/reading"] at (657, 32) on a[href*="/reading"] >> nth=0
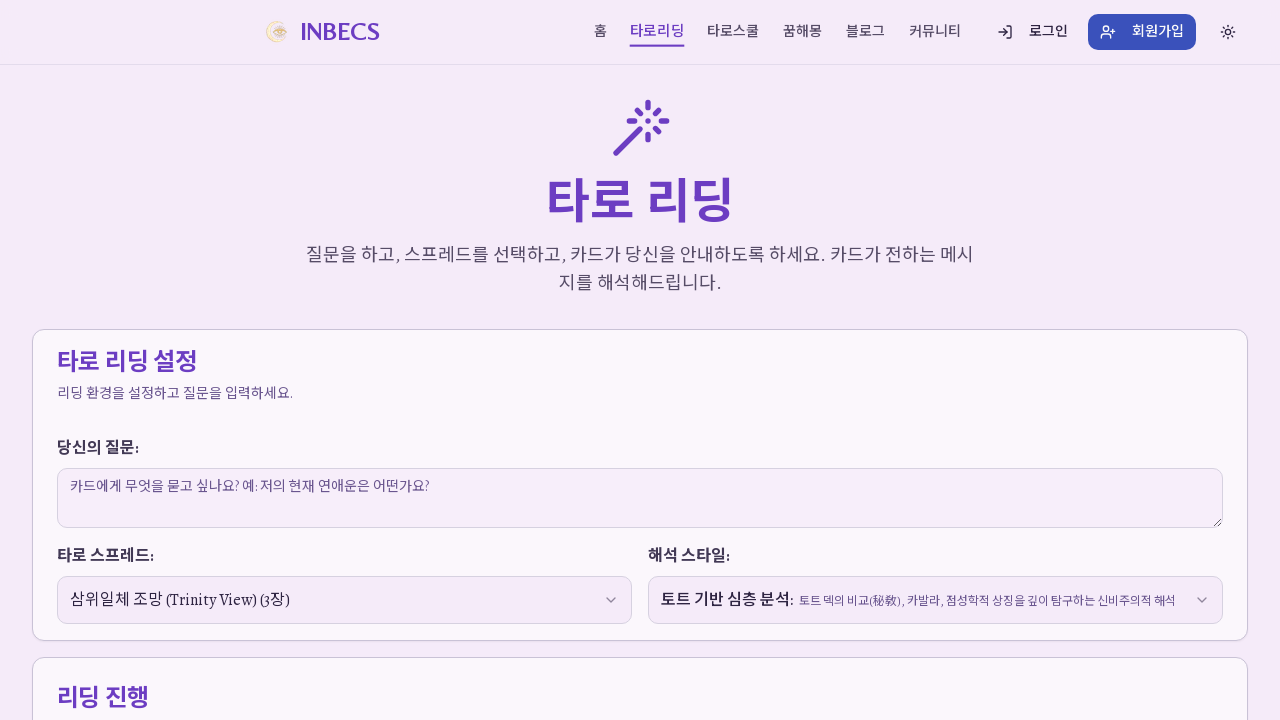

Waited for page load state after clicking navigation
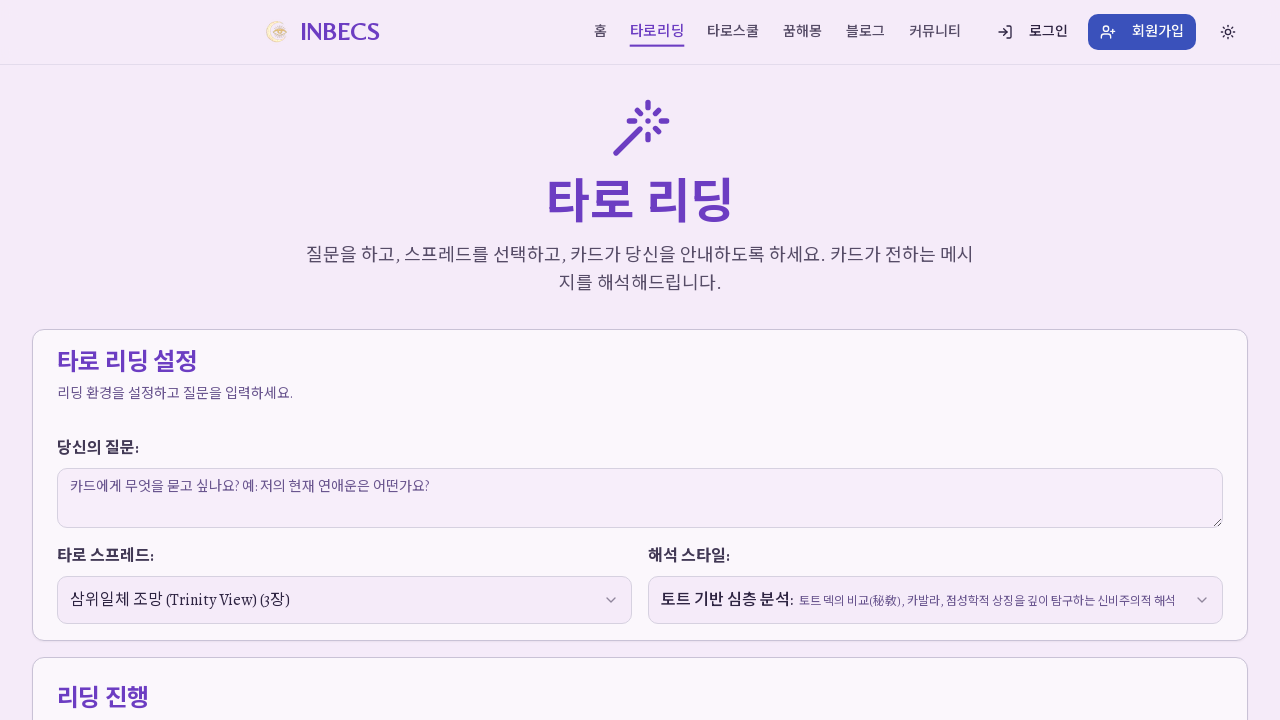

Filled question input field with test question on textarea, input[type="text"] >> nth=0
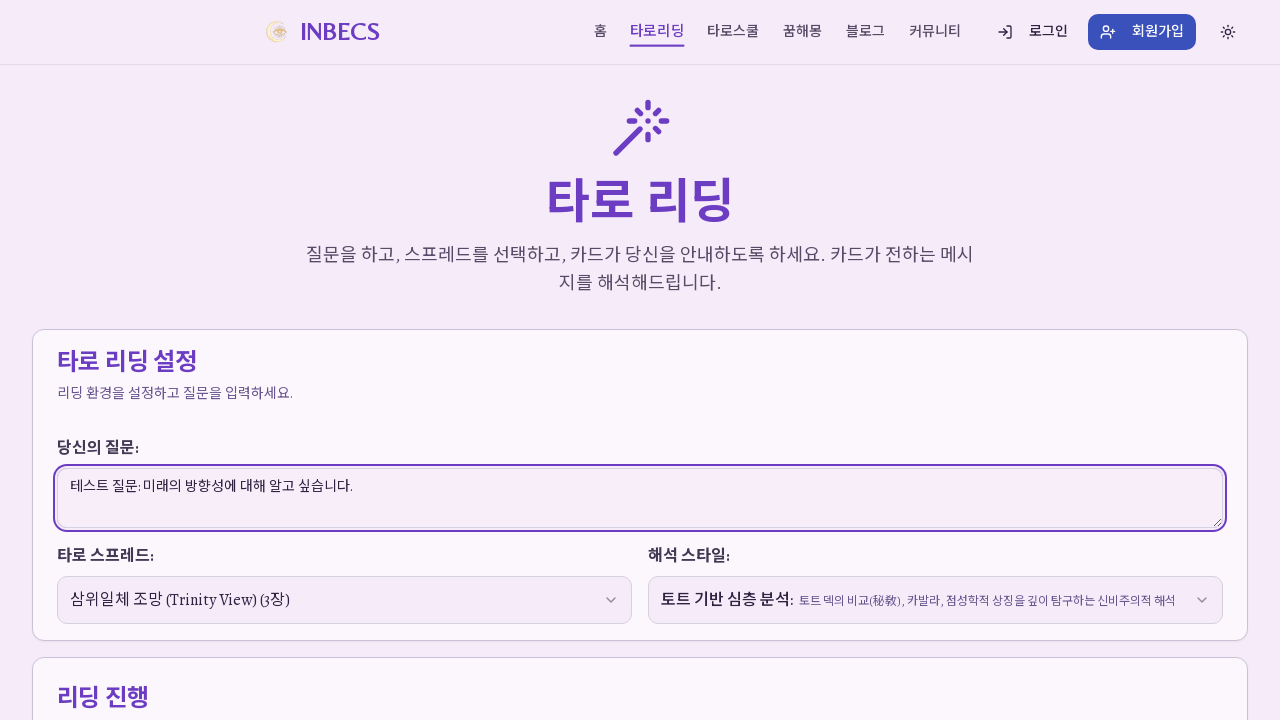

Clicked action button 1 of 2 at (550, 360) on button:has-text("셔플"), button:has-text("시작"), button:has-text("카드") >> nth=0
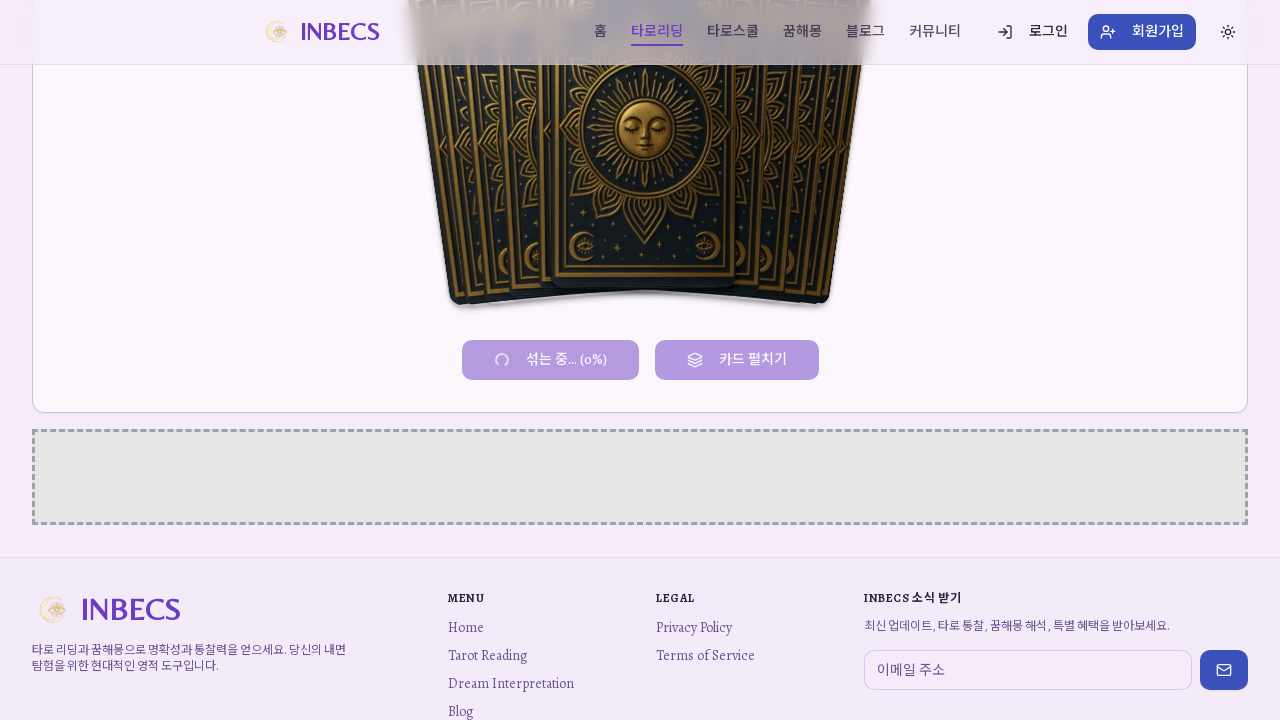

Waited 1 second after button interaction
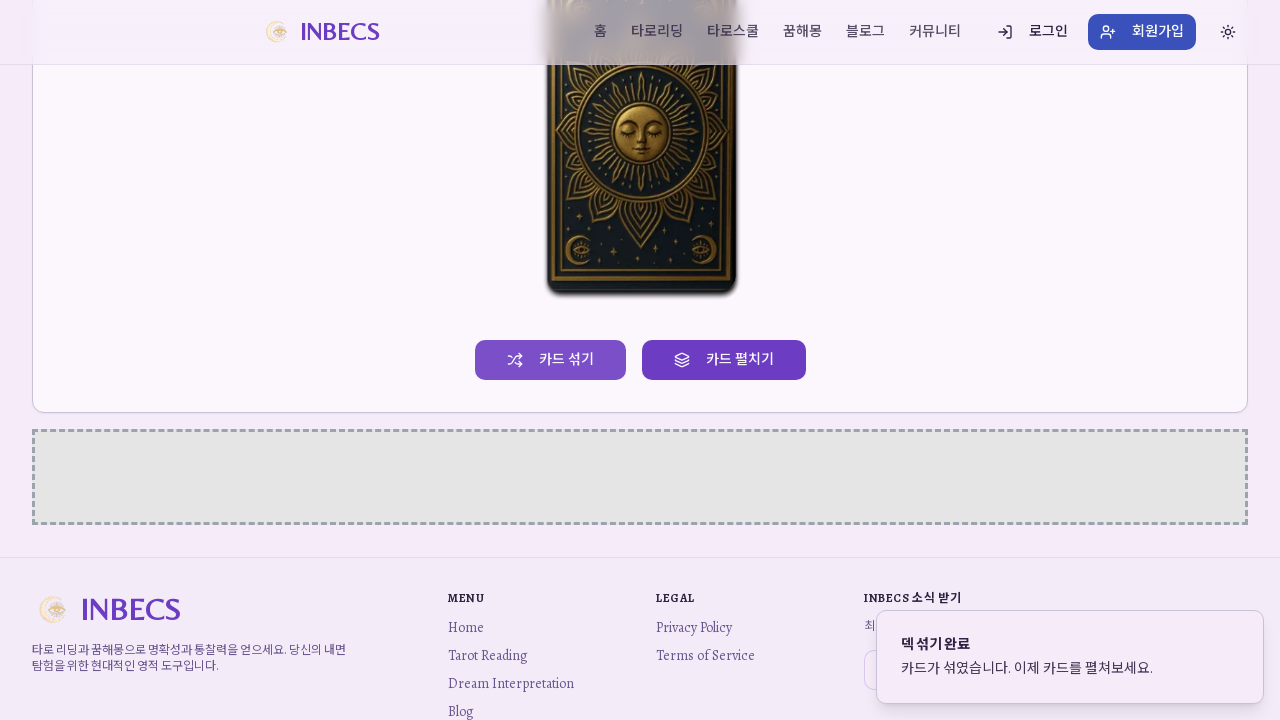

Clicked action button 2 of 2 at (724, 360) on button:has-text("셔플"), button:has-text("시작"), button:has-text("카드") >> nth=1
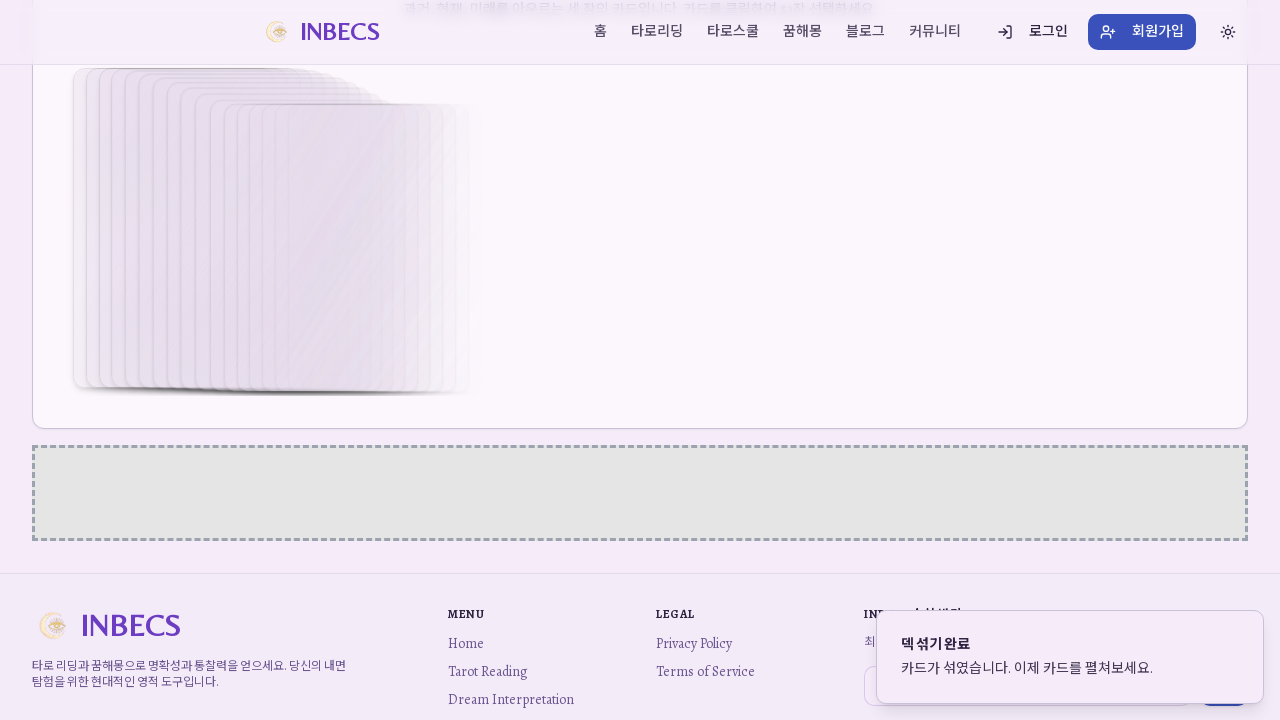

Waited 1 second after button interaction
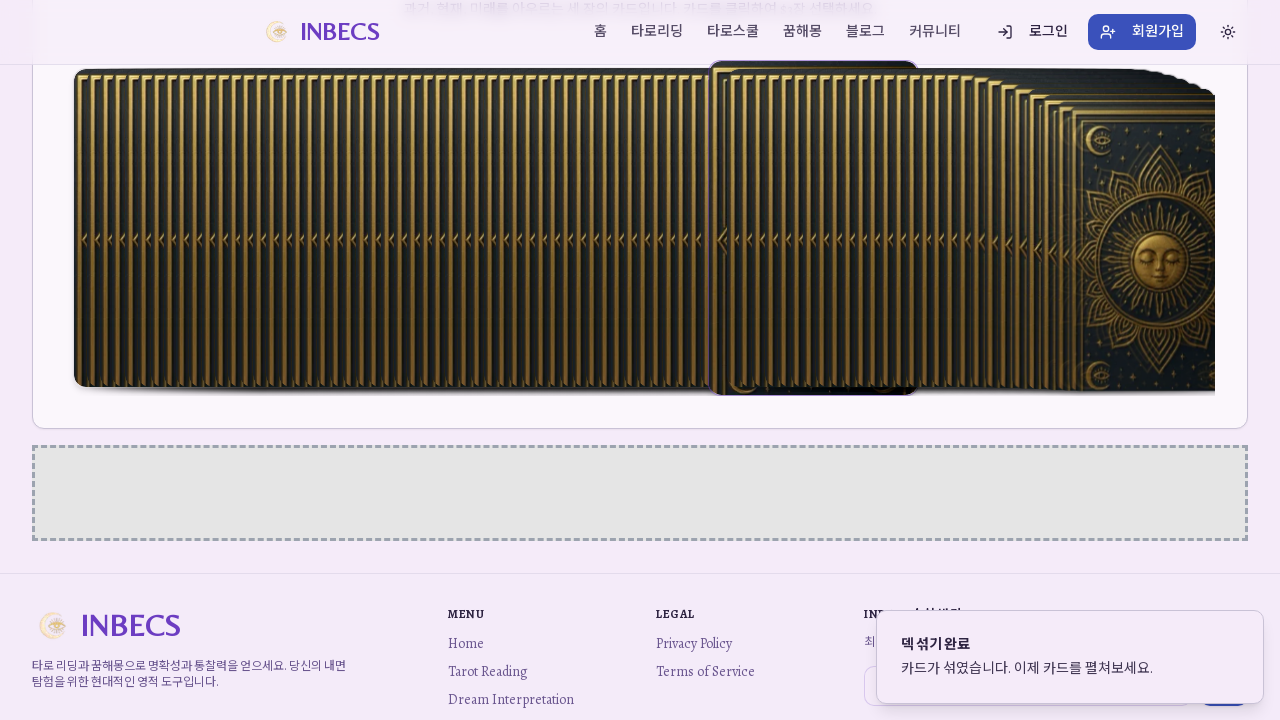

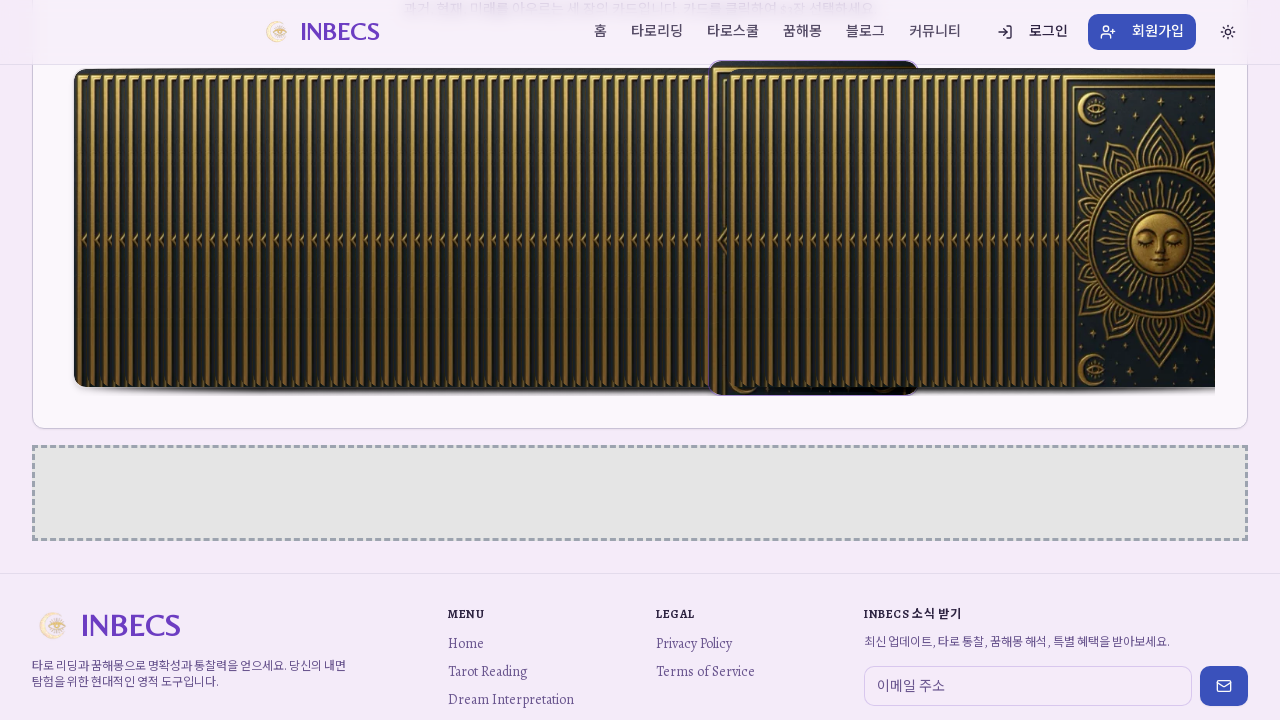